Tests that entered text is trimmed when editing a todo item

Starting URL: https://demo.playwright.dev/todomvc

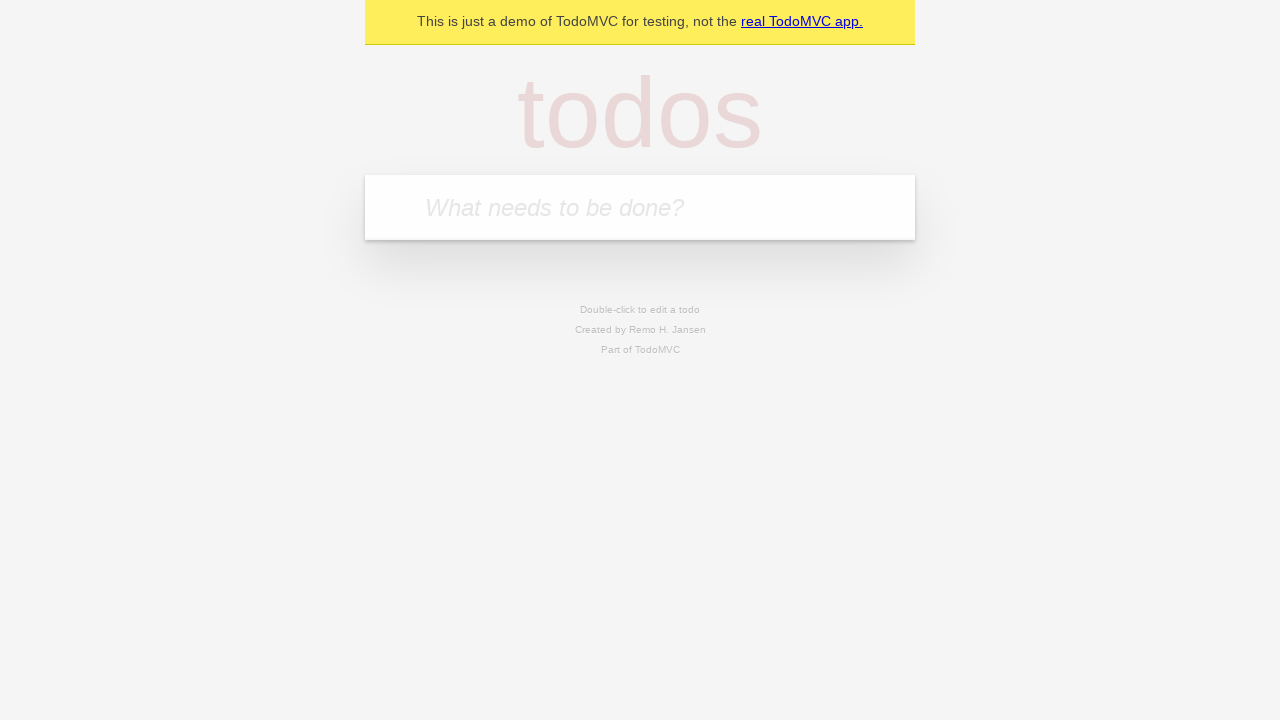

Filled todo input with 'buy some cheese' on internal:attr=[placeholder="What needs to be done?"i]
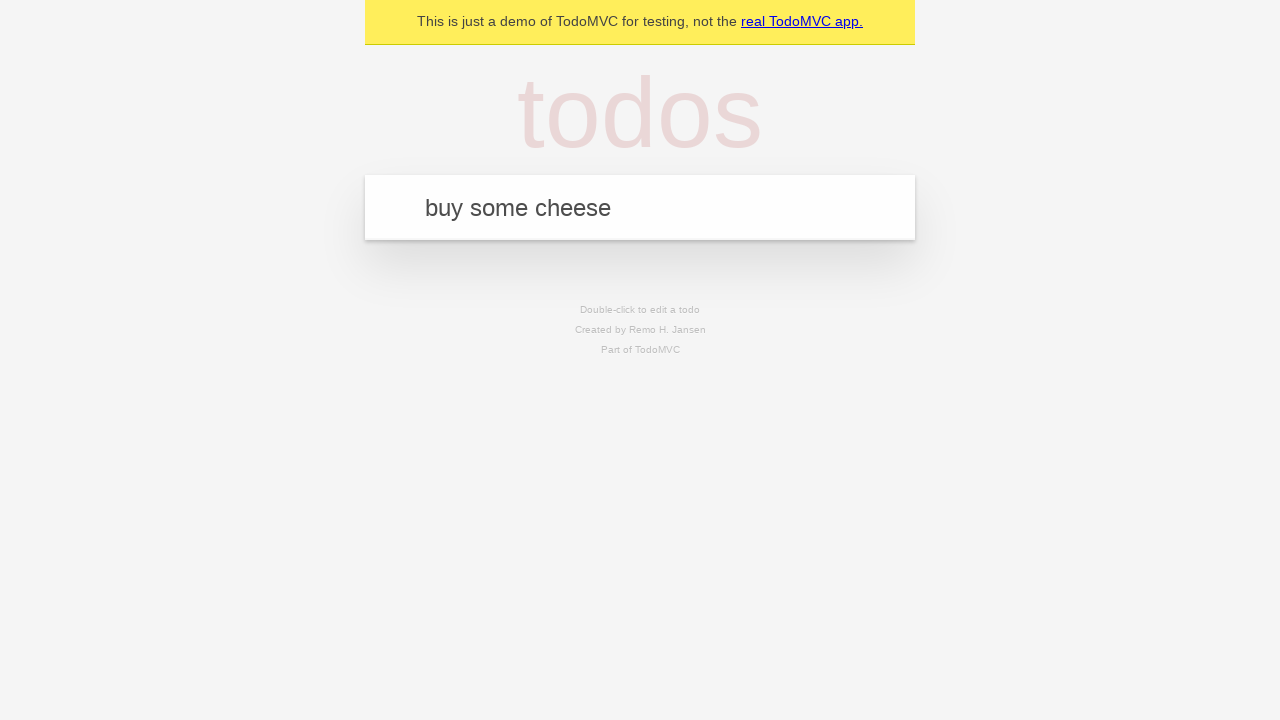

Pressed Enter to create first todo on internal:attr=[placeholder="What needs to be done?"i]
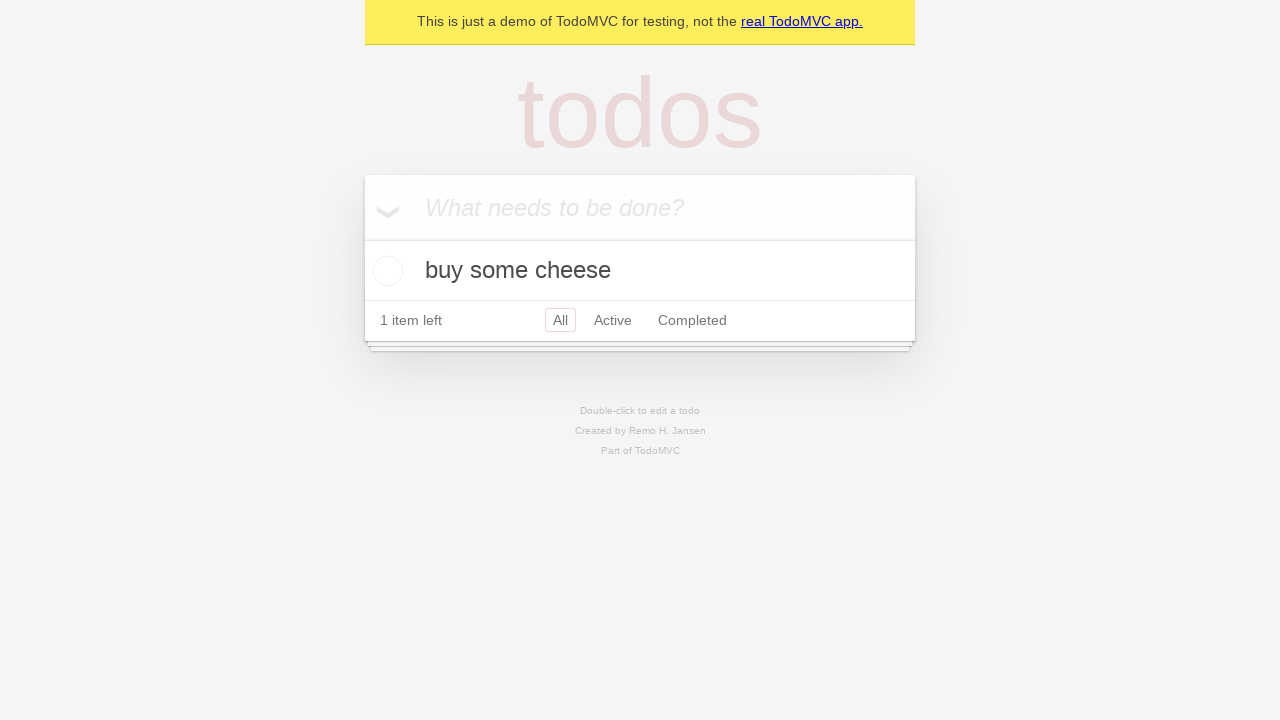

Filled todo input with 'feed the cat' on internal:attr=[placeholder="What needs to be done?"i]
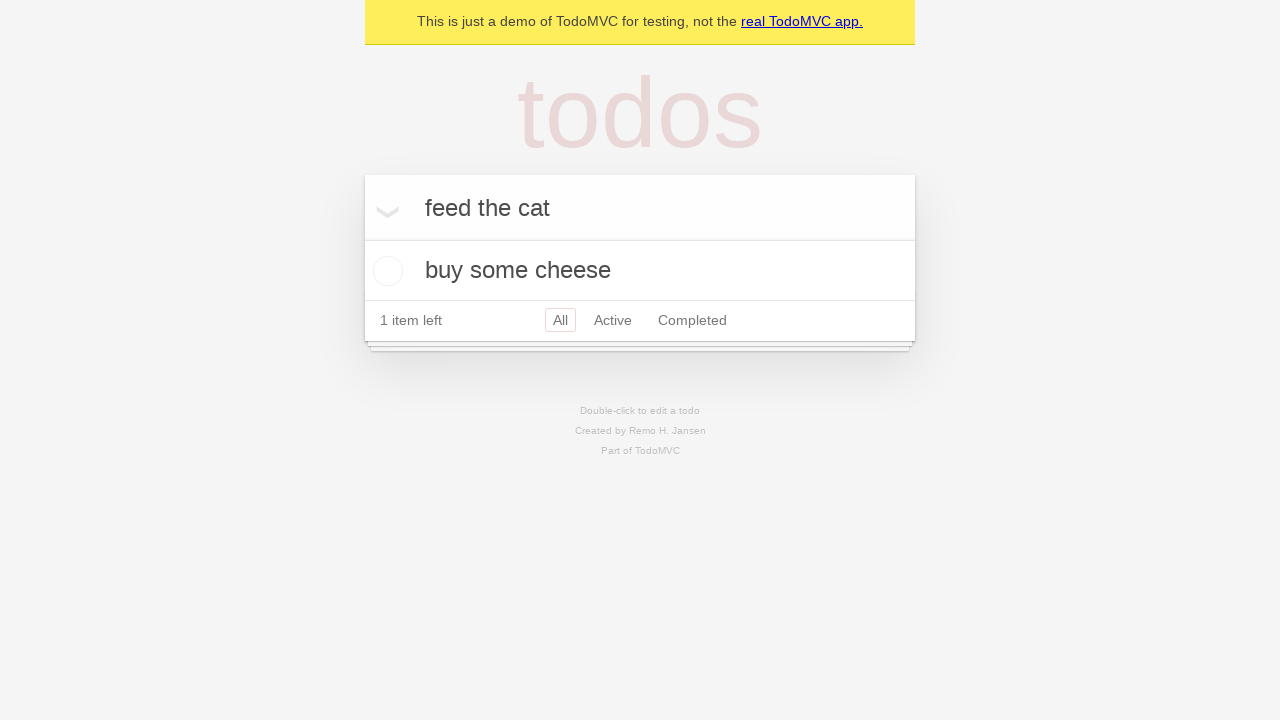

Pressed Enter to create second todo on internal:attr=[placeholder="What needs to be done?"i]
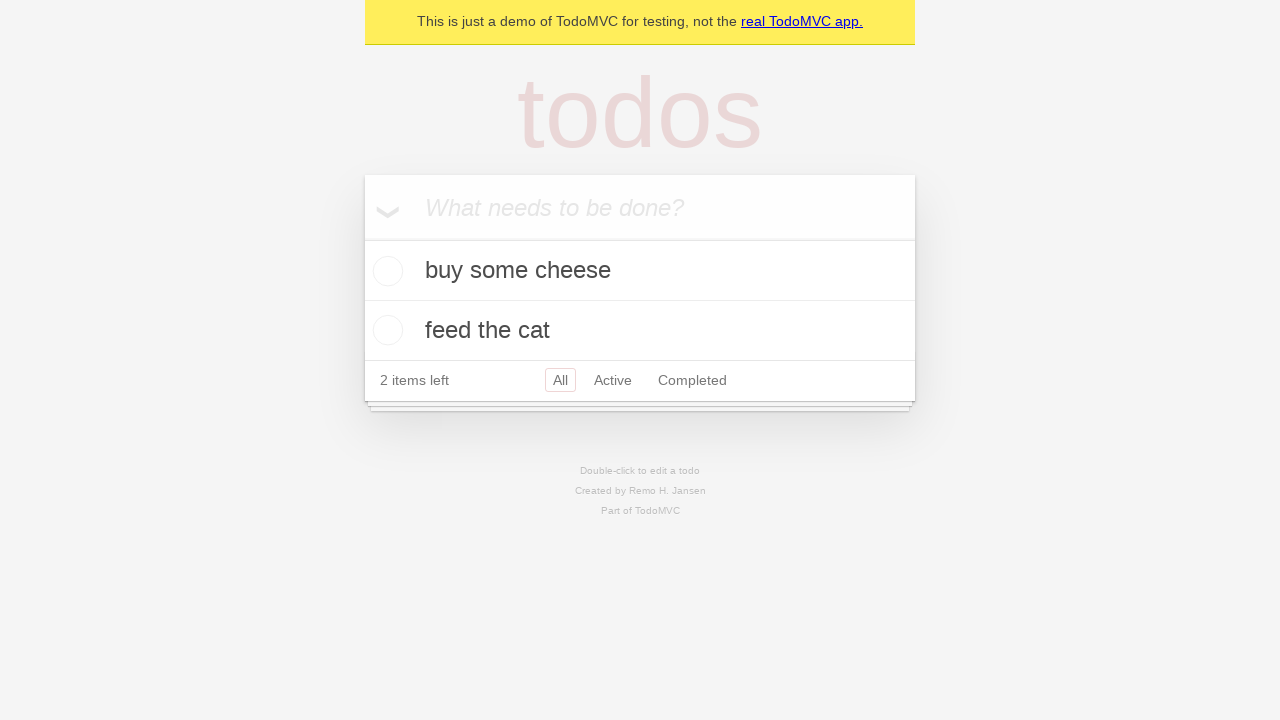

Filled todo input with 'book a doctors appointment' on internal:attr=[placeholder="What needs to be done?"i]
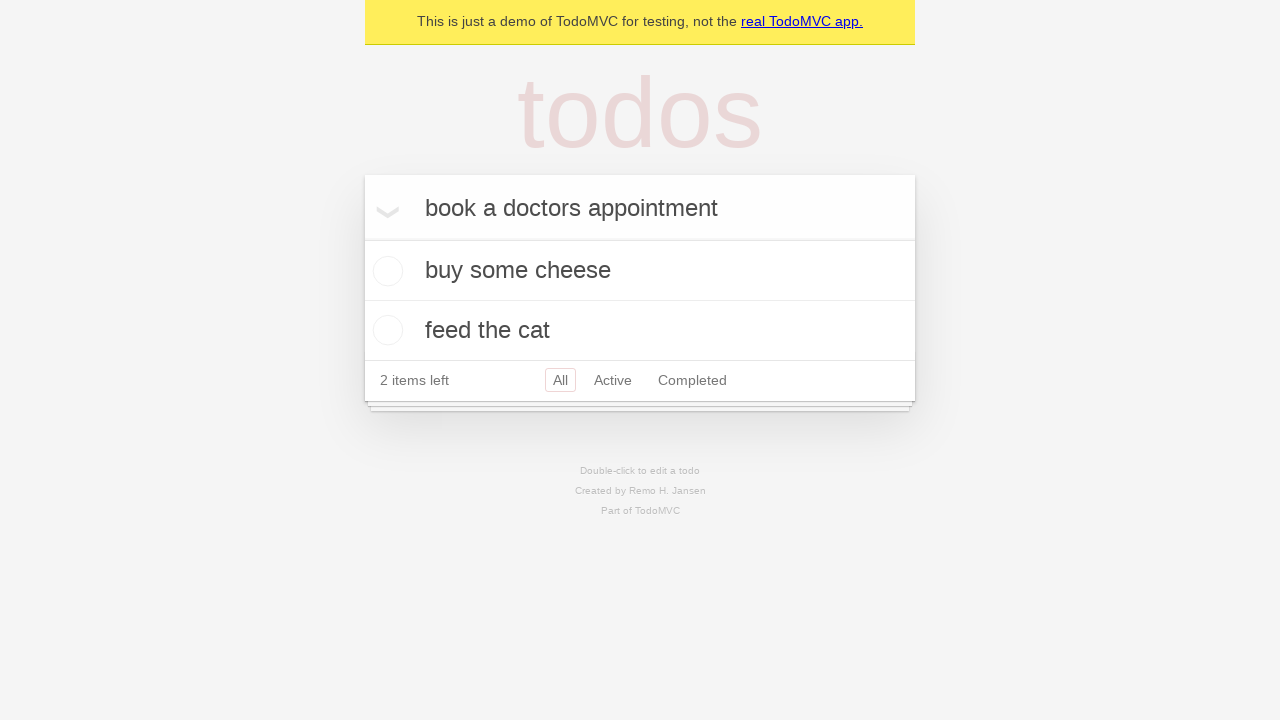

Pressed Enter to create third todo on internal:attr=[placeholder="What needs to be done?"i]
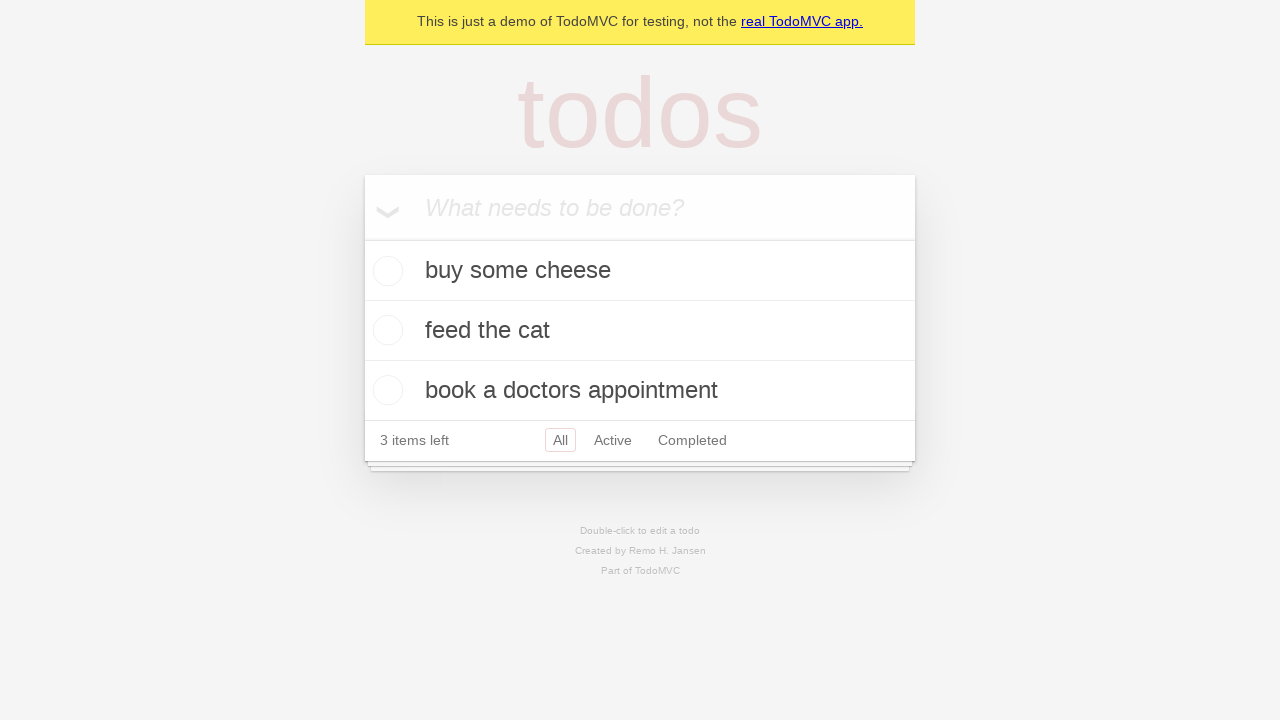

Double-clicked second todo item to enter edit mode at (640, 331) on internal:testid=[data-testid="todo-item"s] >> nth=1
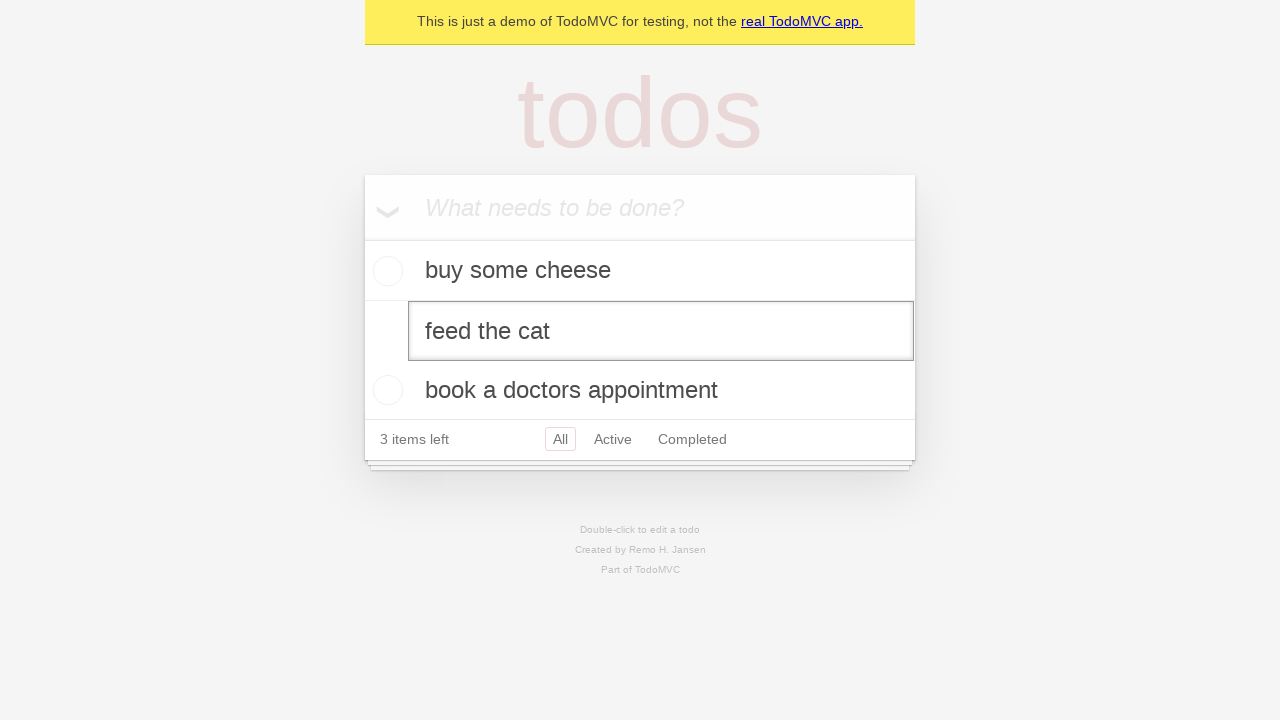

Filled edit field with text containing leading and trailing whitespace on internal:testid=[data-testid="todo-item"s] >> nth=1 >> .edit
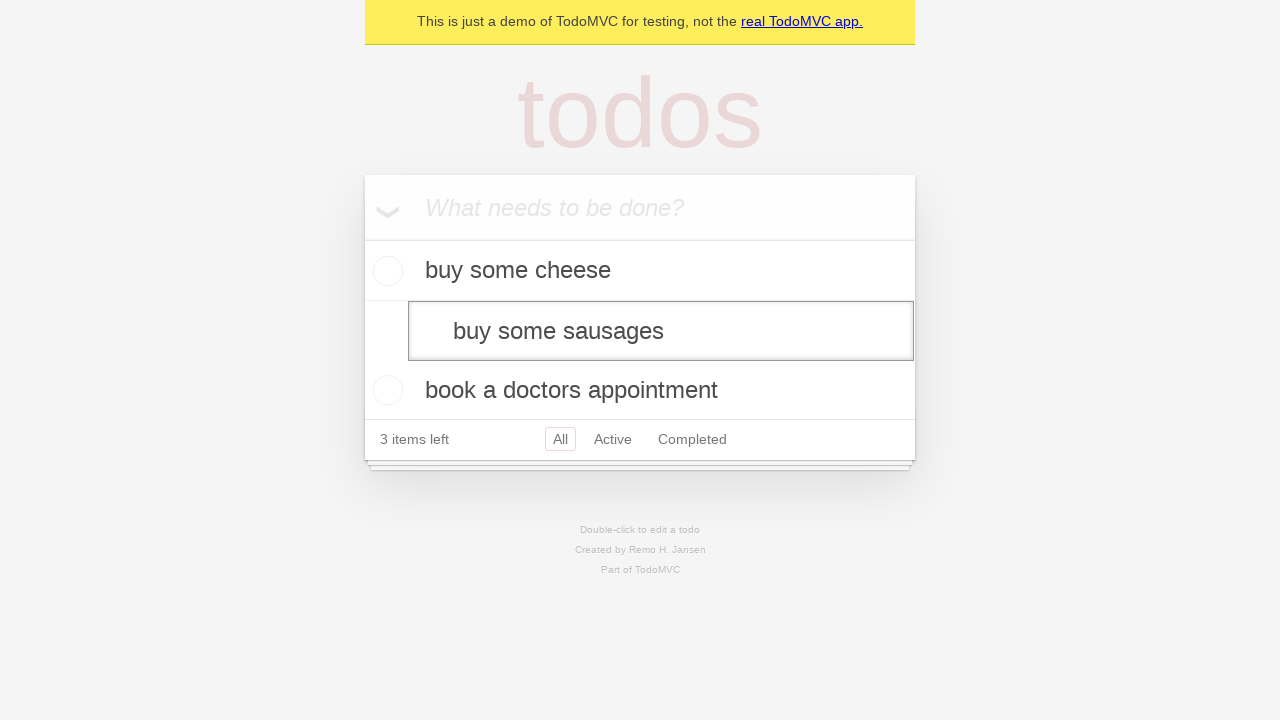

Pressed Enter to save edited todo with trimmed text on internal:testid=[data-testid="todo-item"s] >> nth=1 >> .edit
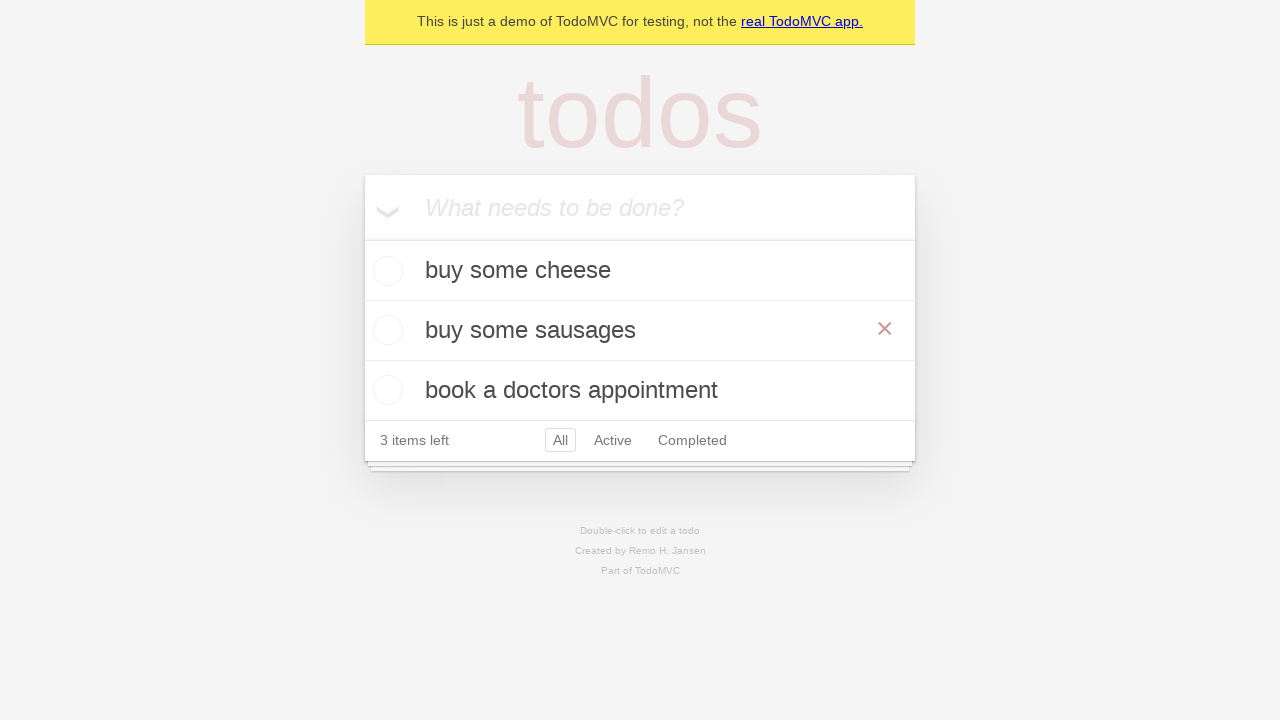

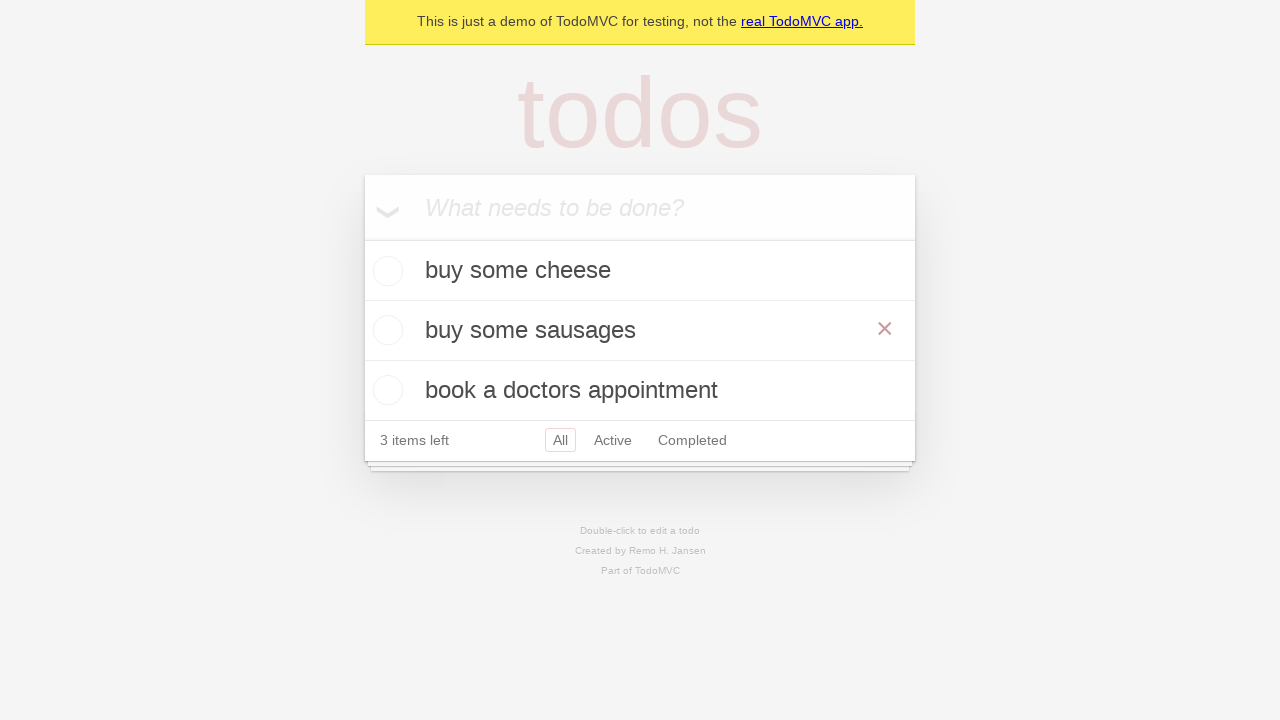